Tests dropdown functionality by navigating to the dropdown page and selecting an option

Starting URL: http://the-internet.herokuapp.com/

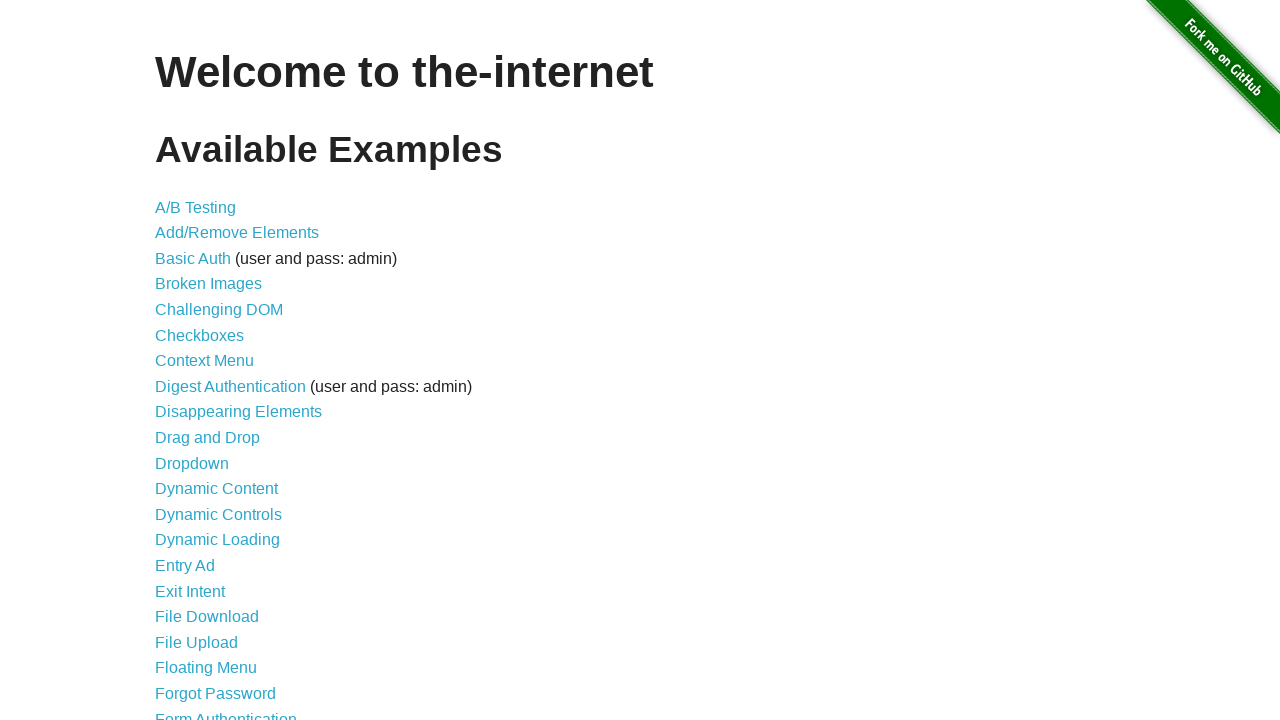

Clicked on Dropdown link to navigate to dropdown page at (192, 463) on xpath=//a[contains(text(),'Dropdown')]
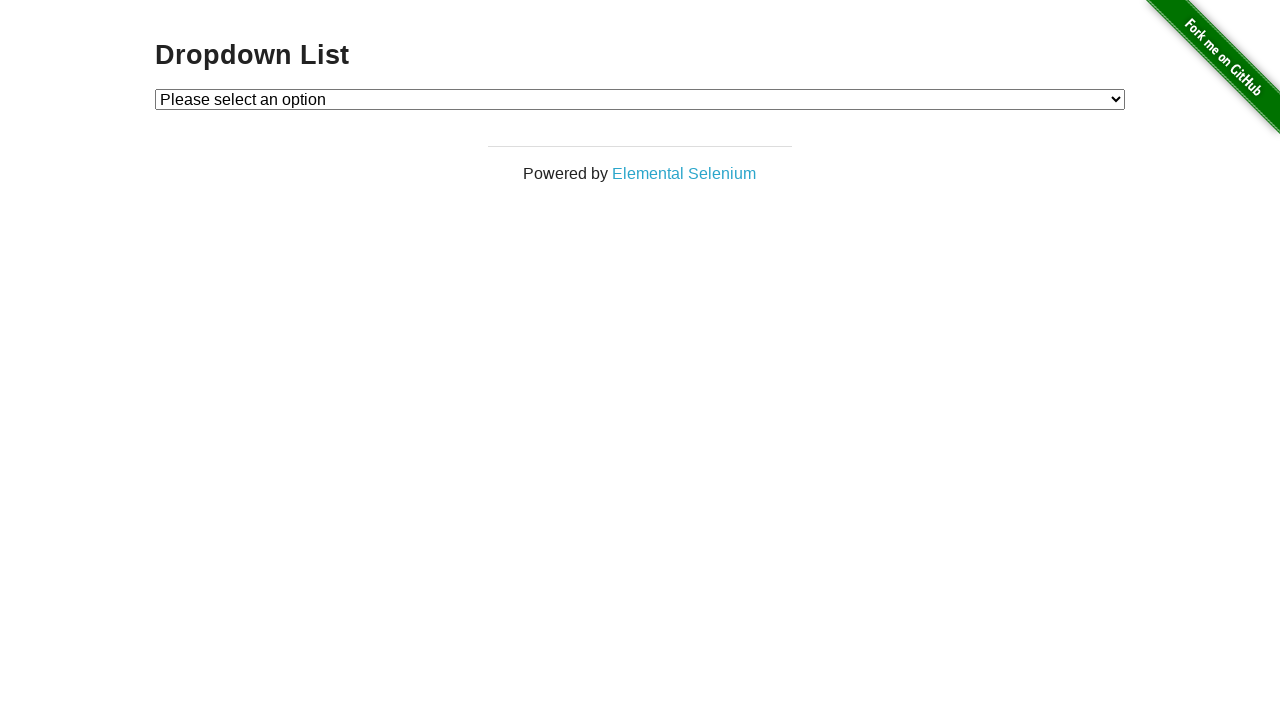

Selected Option 1 from the dropdown menu on //select[@id='dropdown']
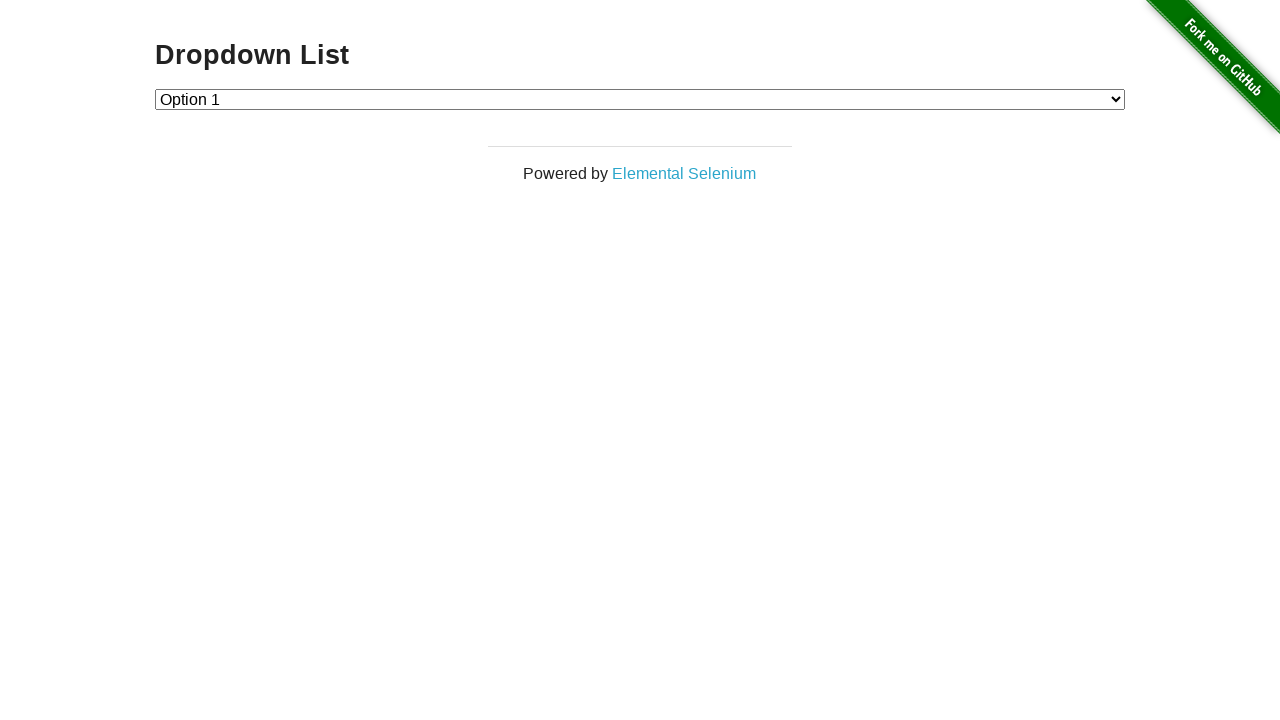

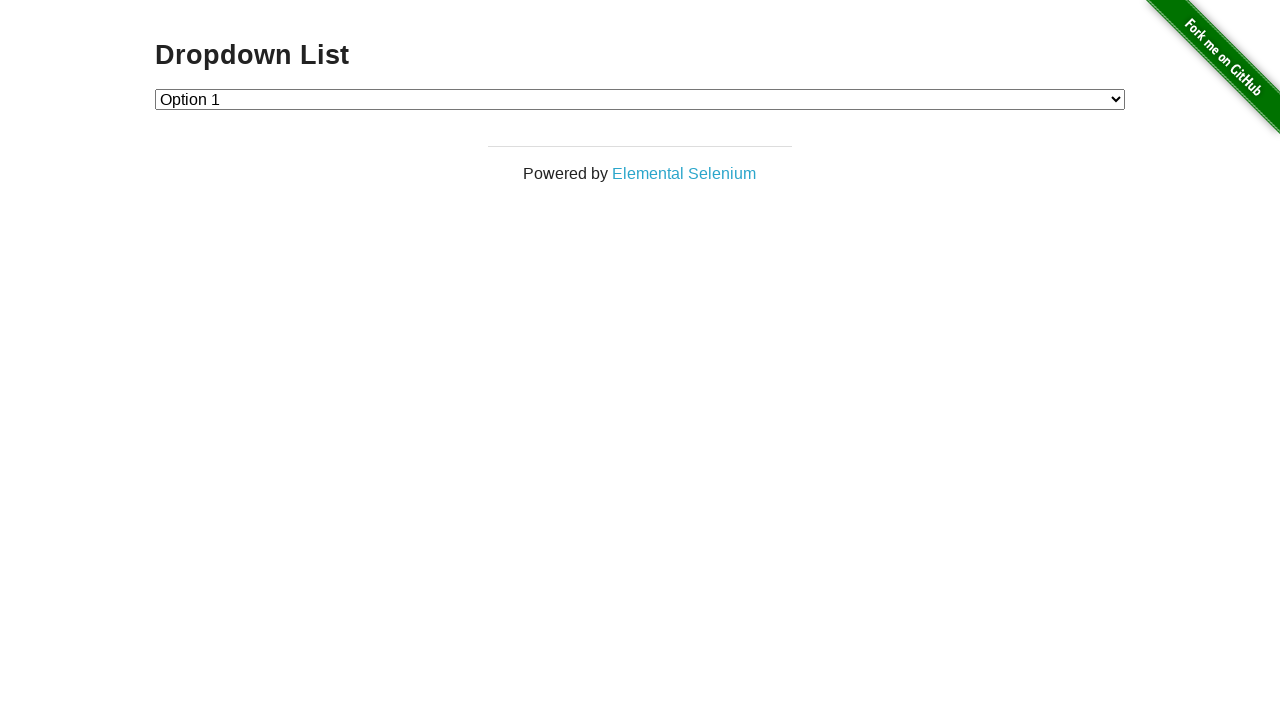